Tests a text box form by filling in name, email, current address and permanent address fields, then submitting the form

Starting URL: https://demoqa.com/text-box

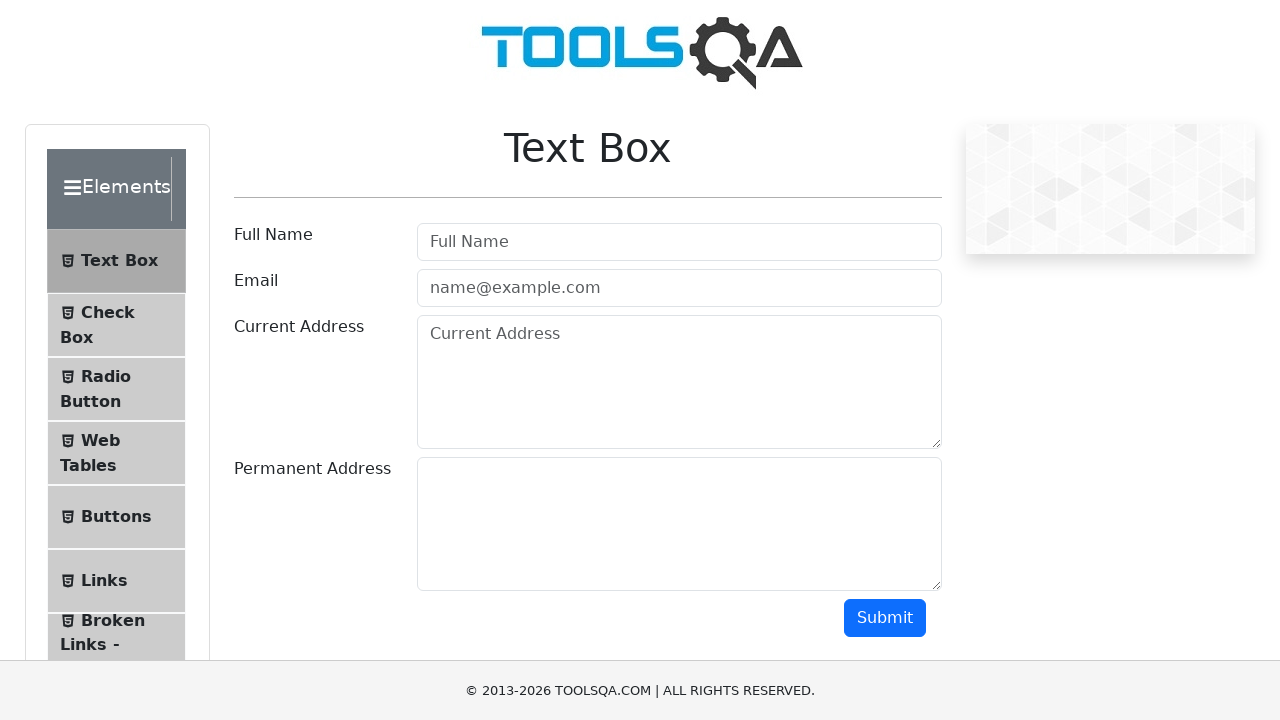

Filled name field with 'John Smith' on #userName
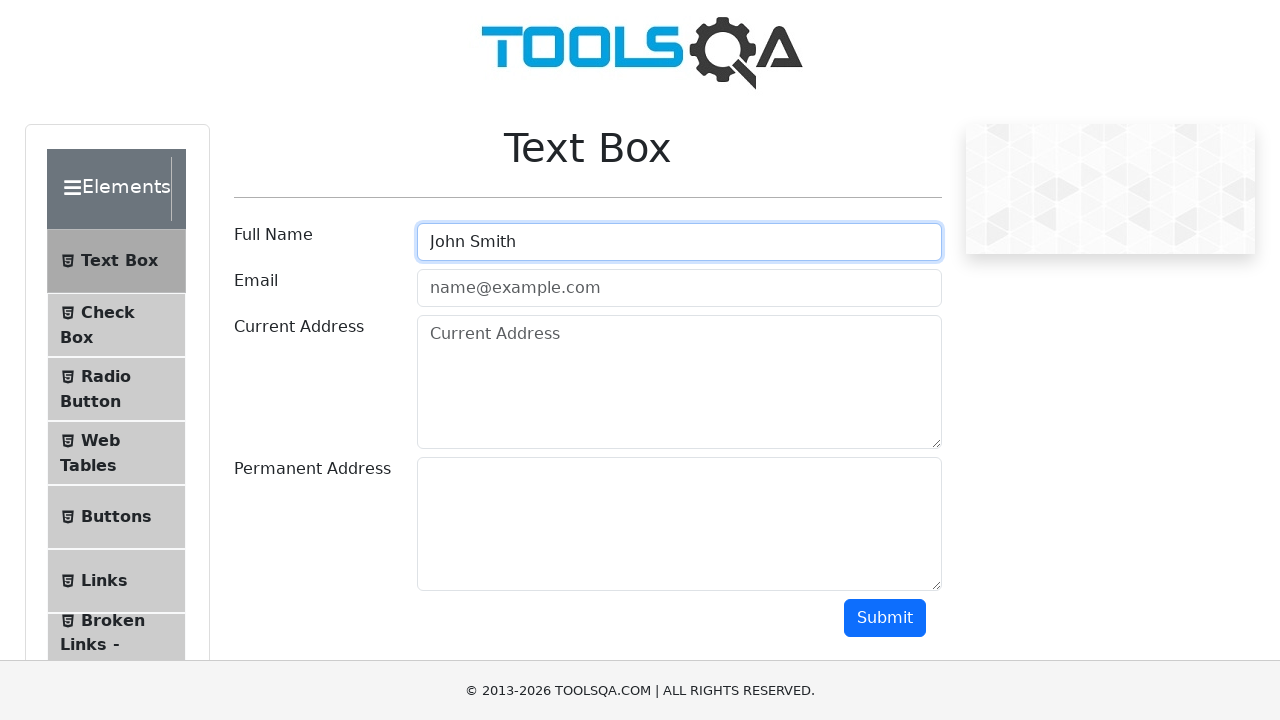

Filled email field with 'john.smith@example.com' on #userEmail
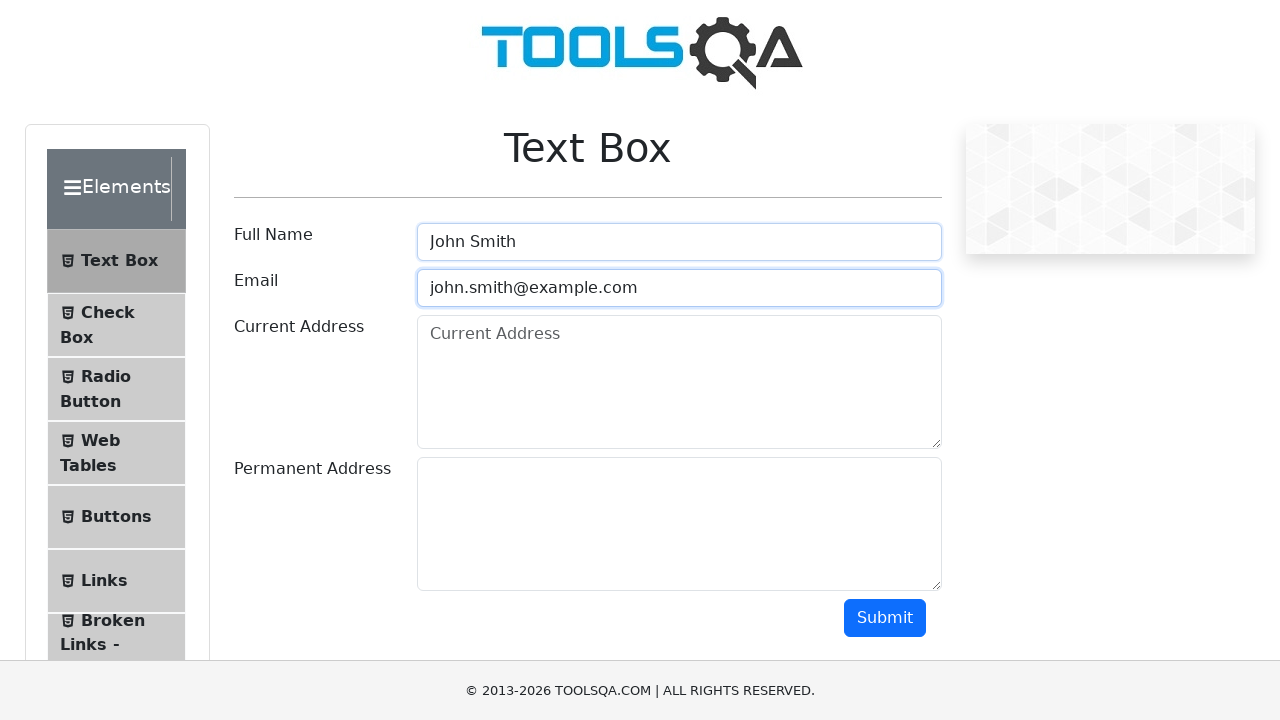

Filled current address field with '123 Main Street, New York, NY 10001' on #currentAddress
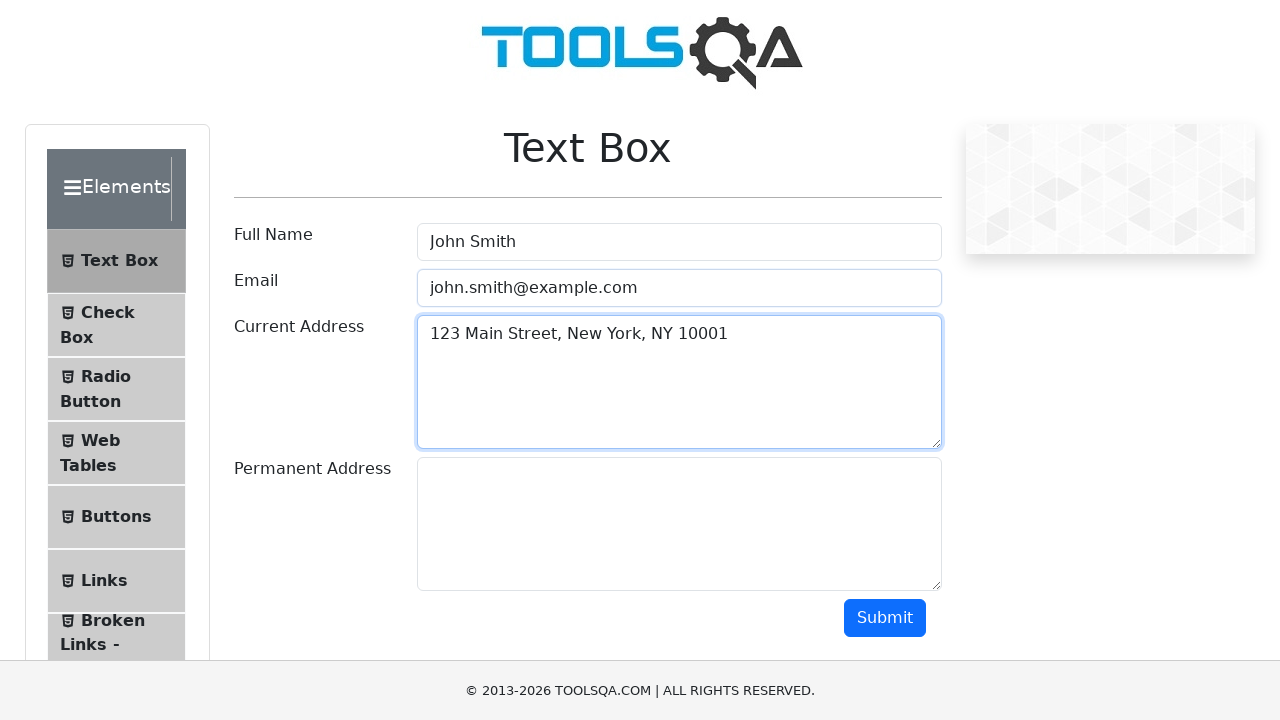

Filled permanent address field with '456 Oak Avenue, Los Angeles, CA 90001' on #permanentAddress
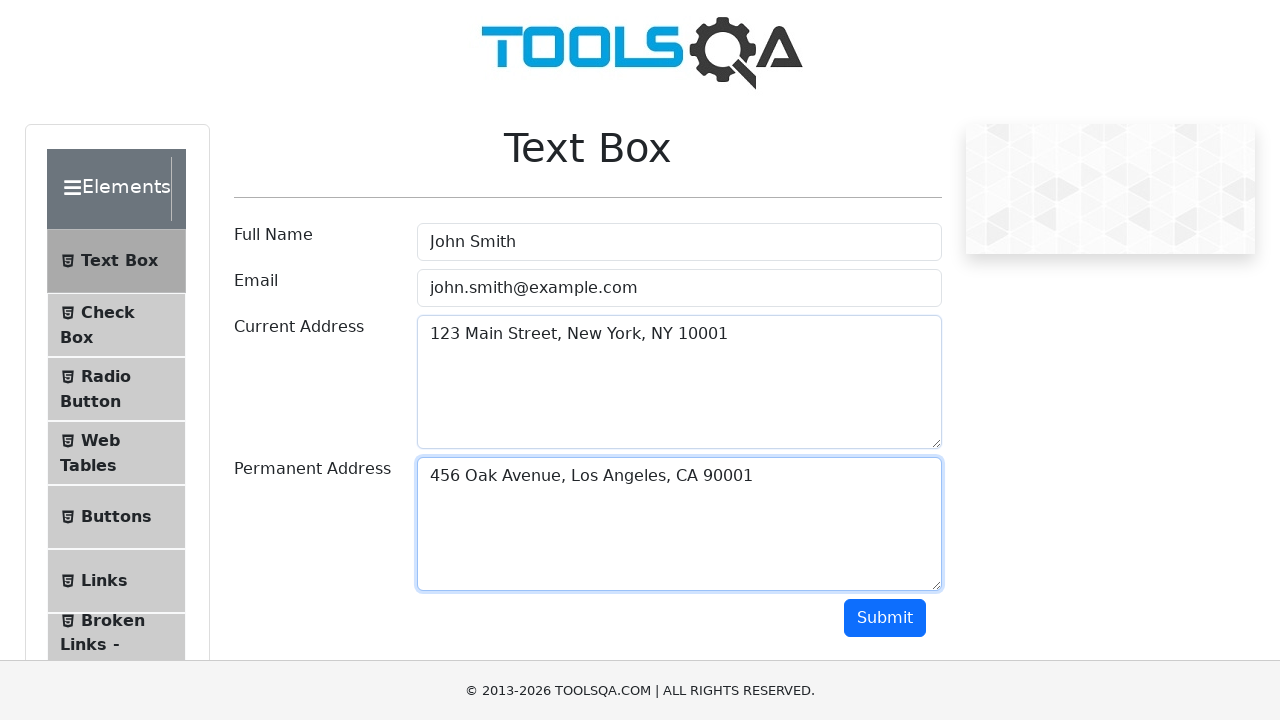

Scrolled down 250 pixels to reveal submit button
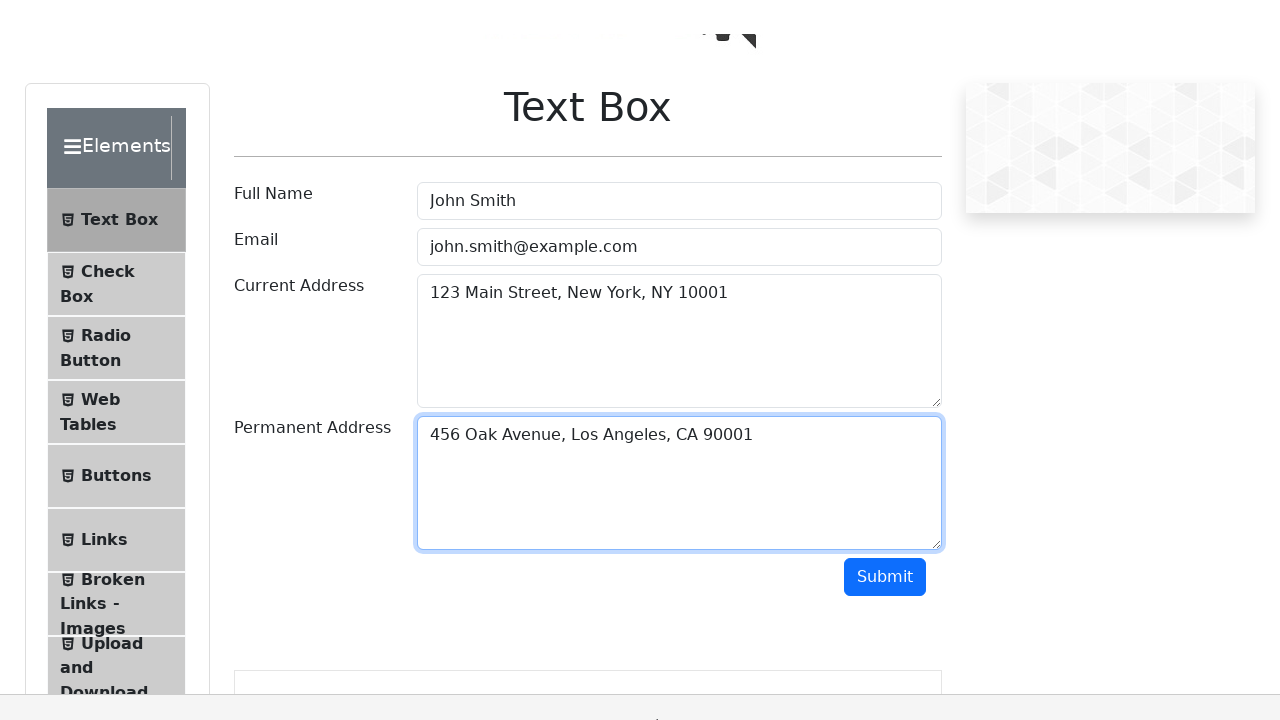

Clicked submit button at (885, 368) on #submit
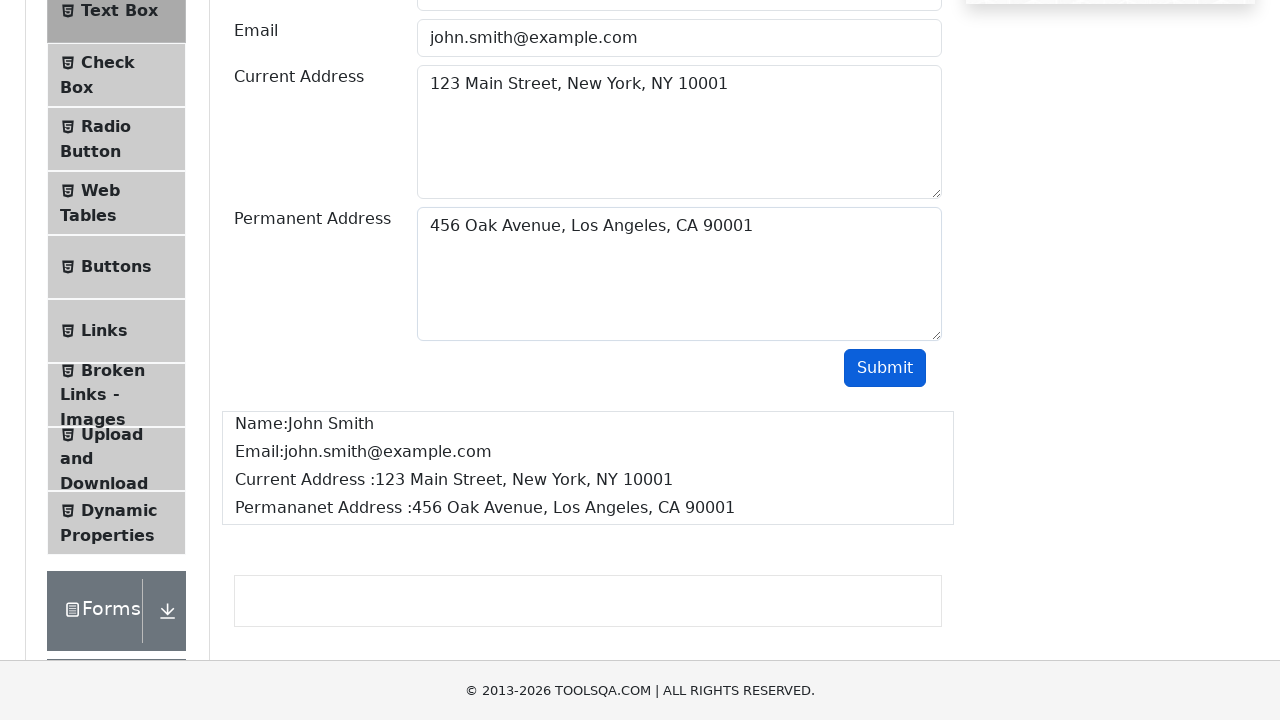

Form submission completed and results loaded
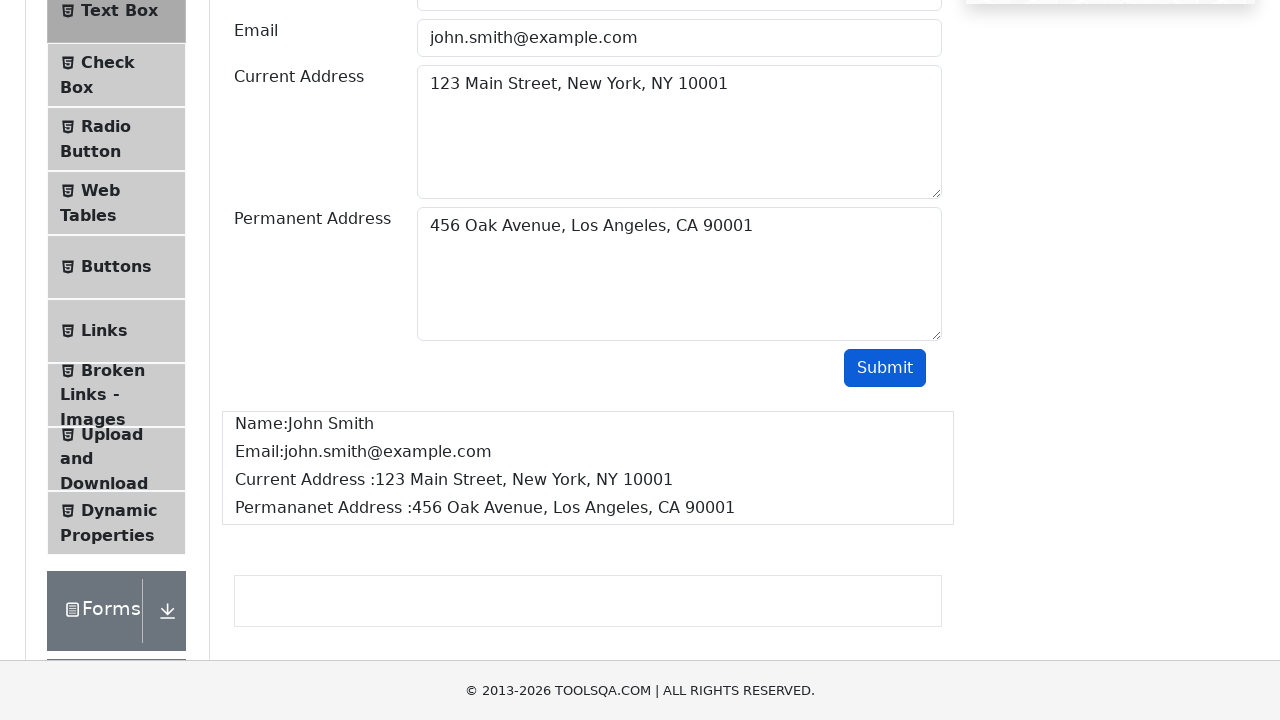

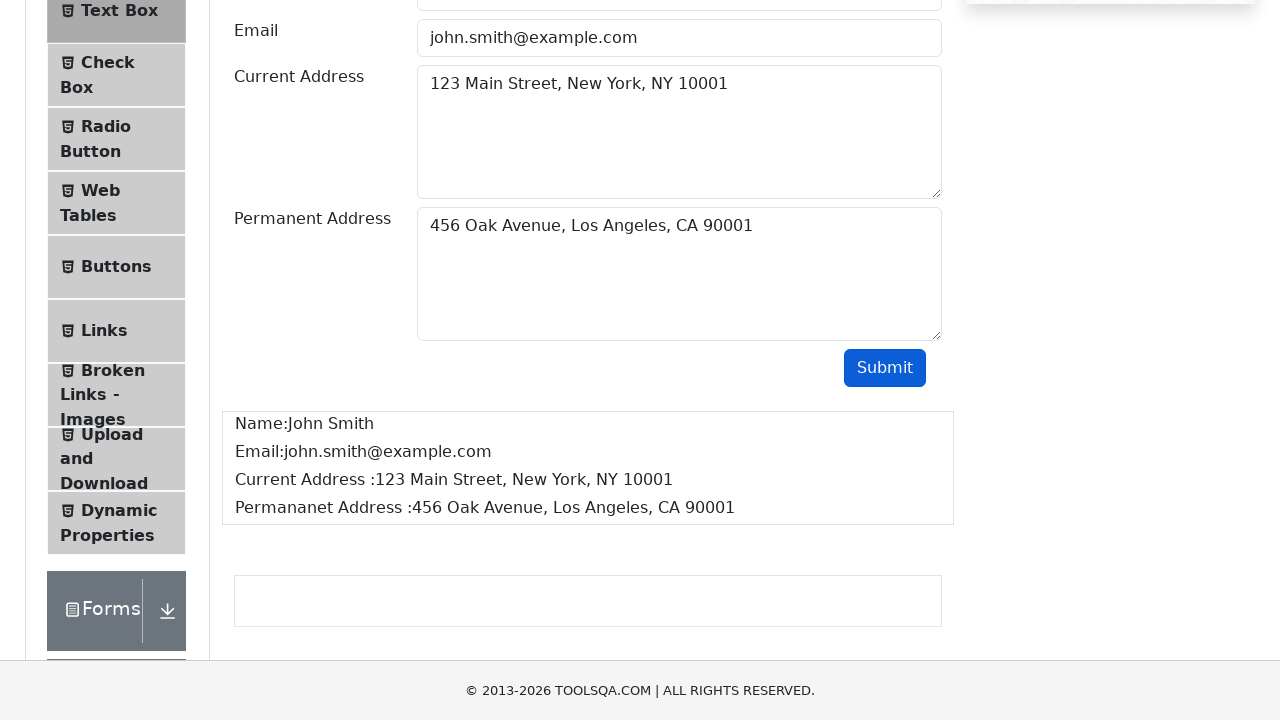